Clicks on the A/B Testing link using link text

Starting URL: https://the-internet.herokuapp.com

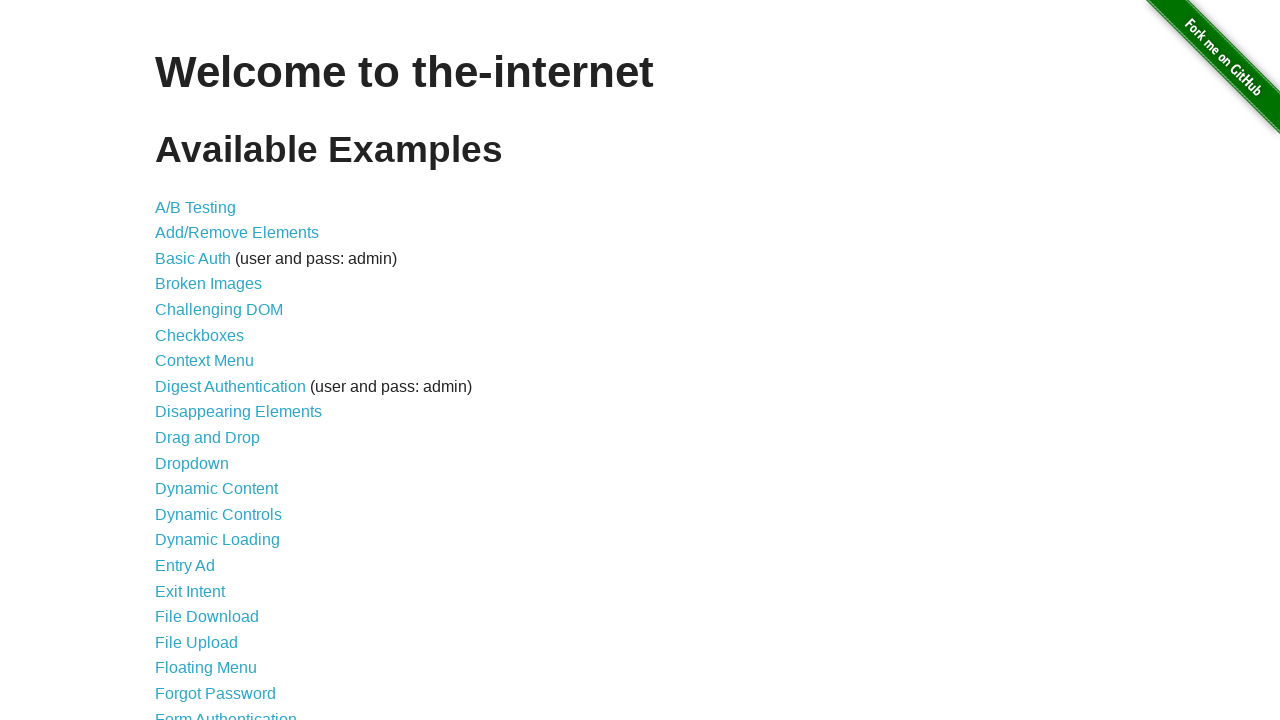

Navigated to https://the-internet.herokuapp.com
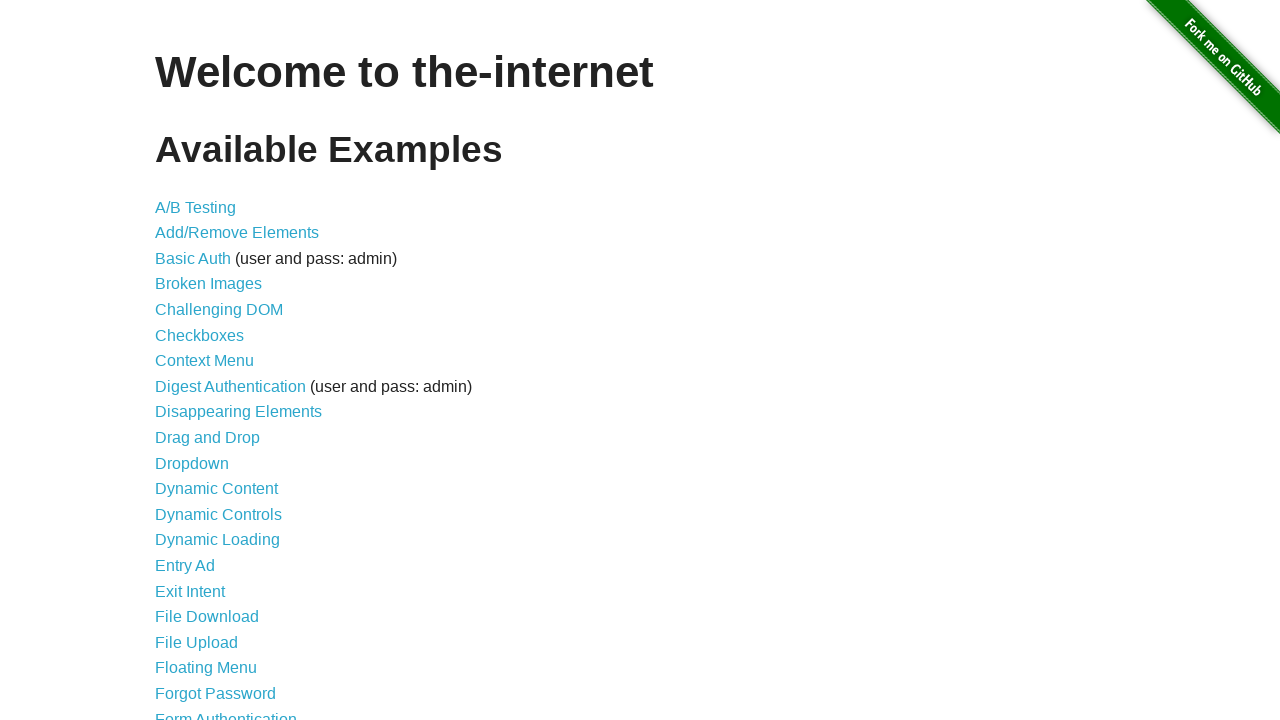

Clicked on the A/B Testing link using link text at (196, 207) on text=A/B Testing
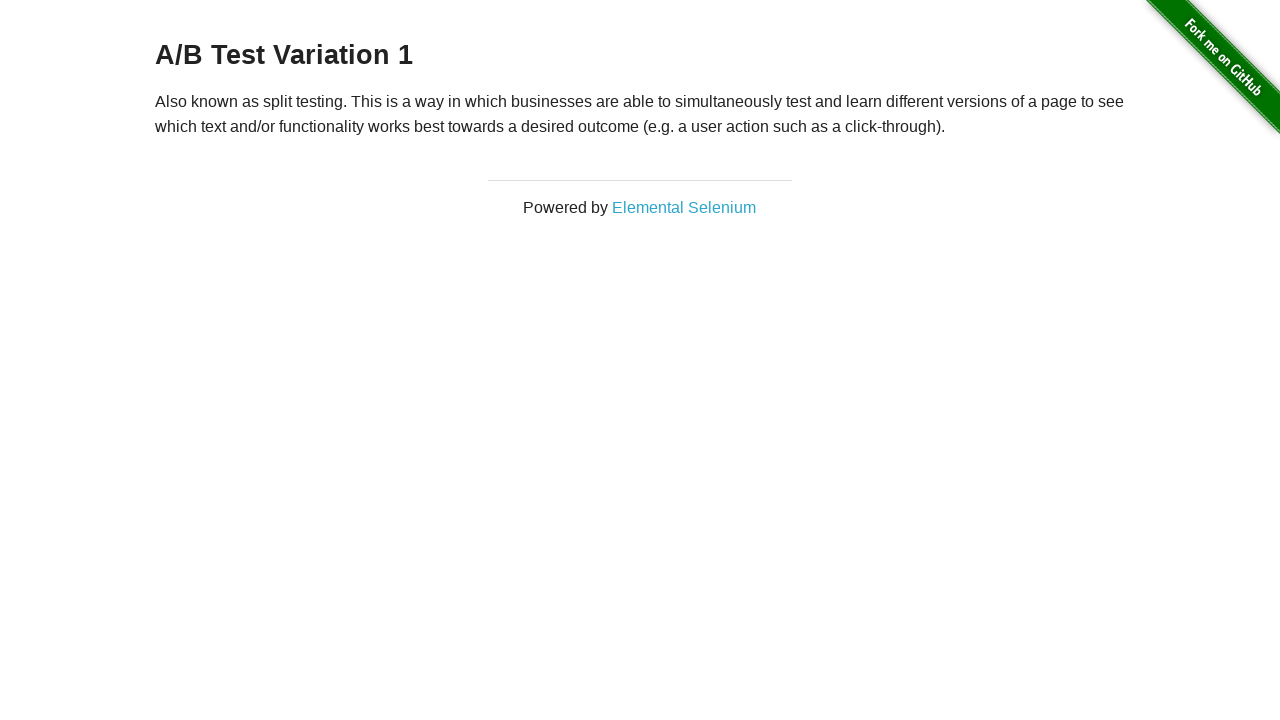

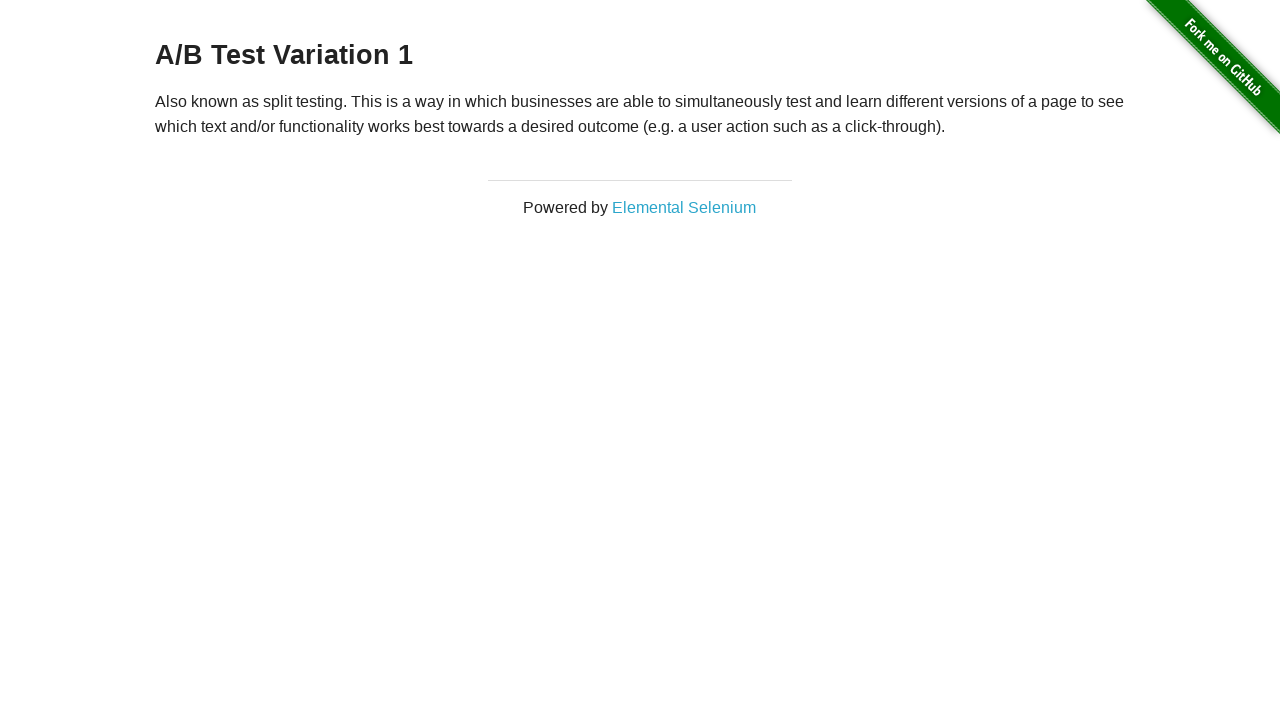